Tests SSL Labs website by entering the AARP Medicare Plans URL and initiating an SSL certificate analysis scan

Starting URL: https://www.ssllabs.com/ssltest/

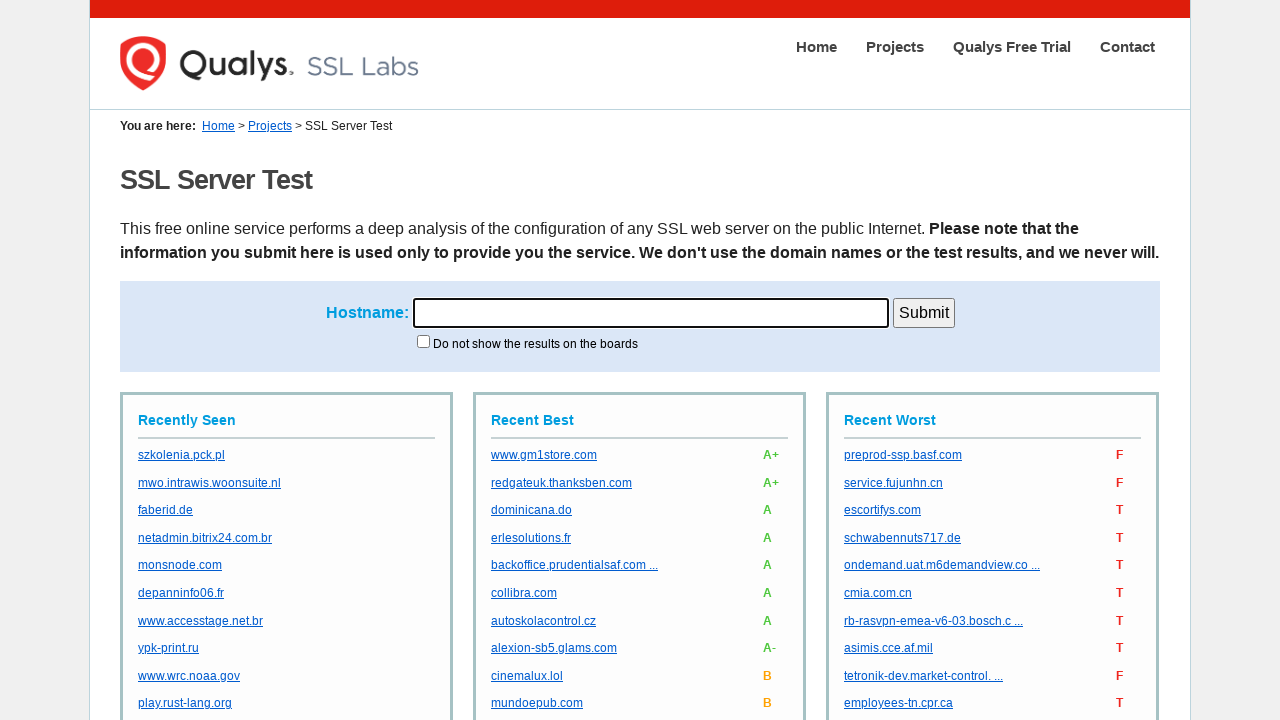

Entered AARP Medicare Plans URL (www.aarpmedicareplans.com) into the hostname input field on //div[@class='submitBox']/center/form/table/tbody/tr[1]/td[2]/input
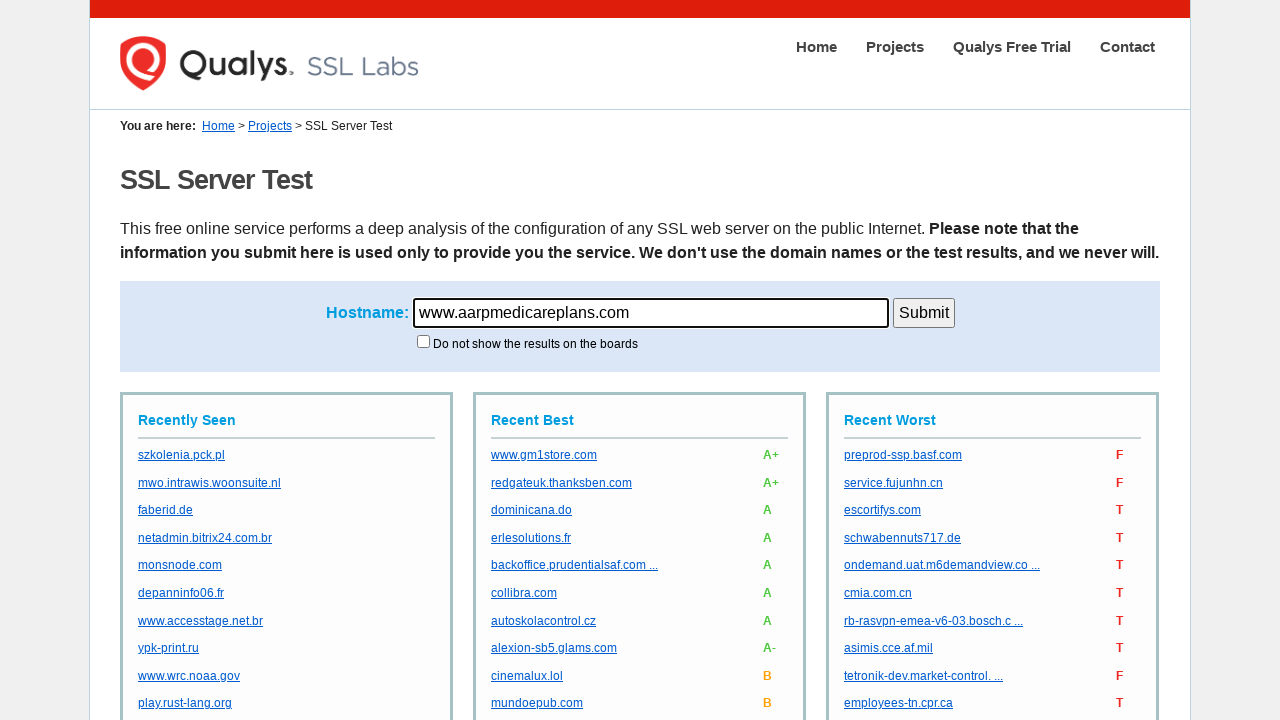

Clicked the submit button to initiate SSL certificate analysis scan at (924, 313) on xpath=//div[@class='submitBox']/center/form/table/tbody/tr[1]/td[3]/input
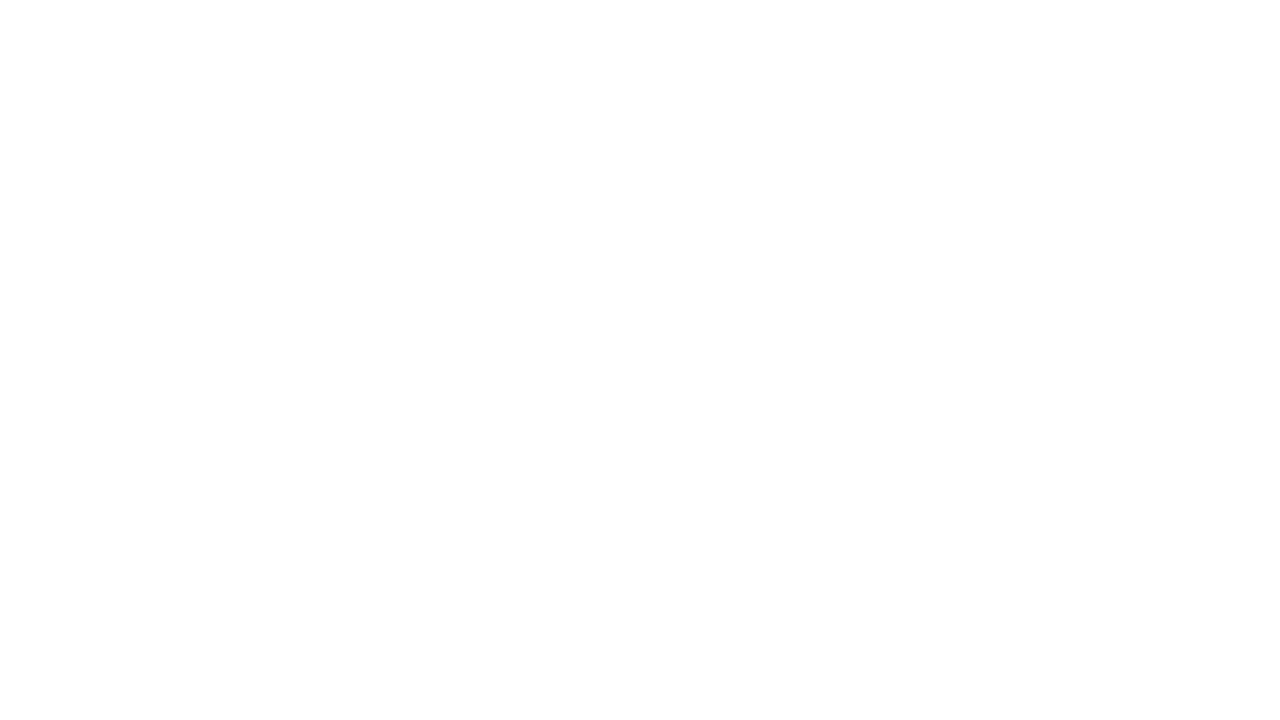

Waited 10 seconds for SSL Labs response page to load
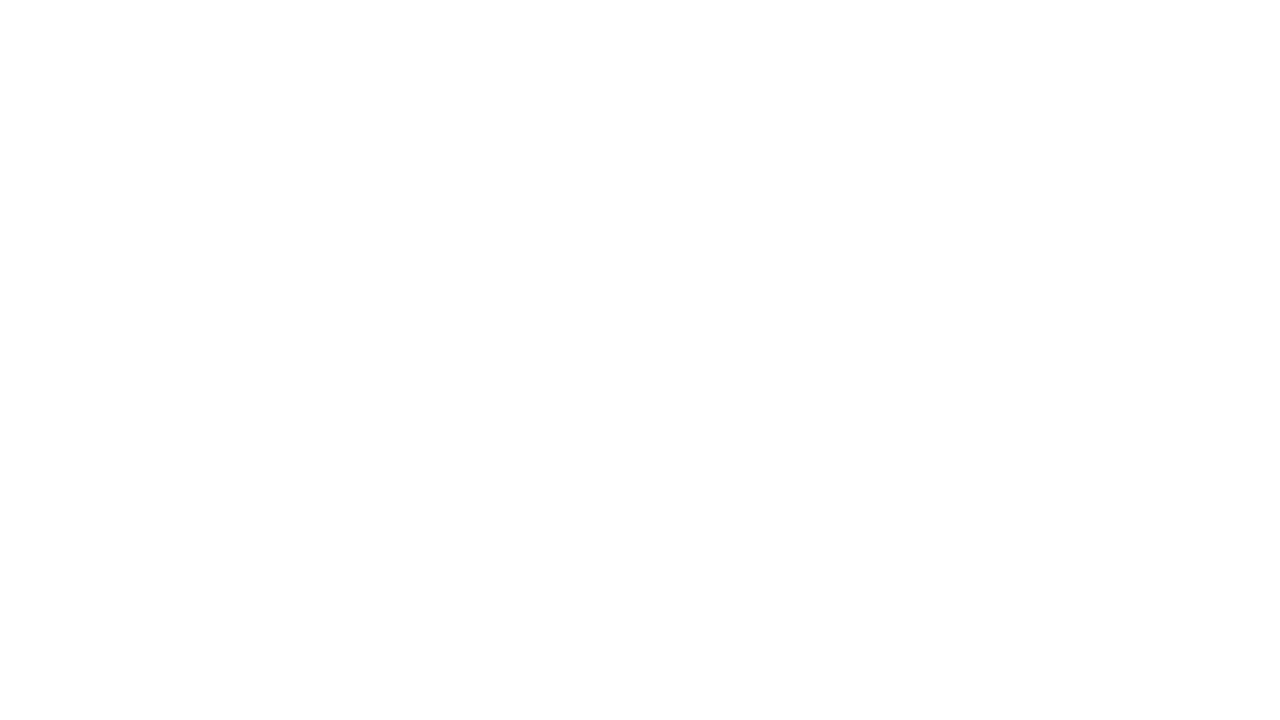

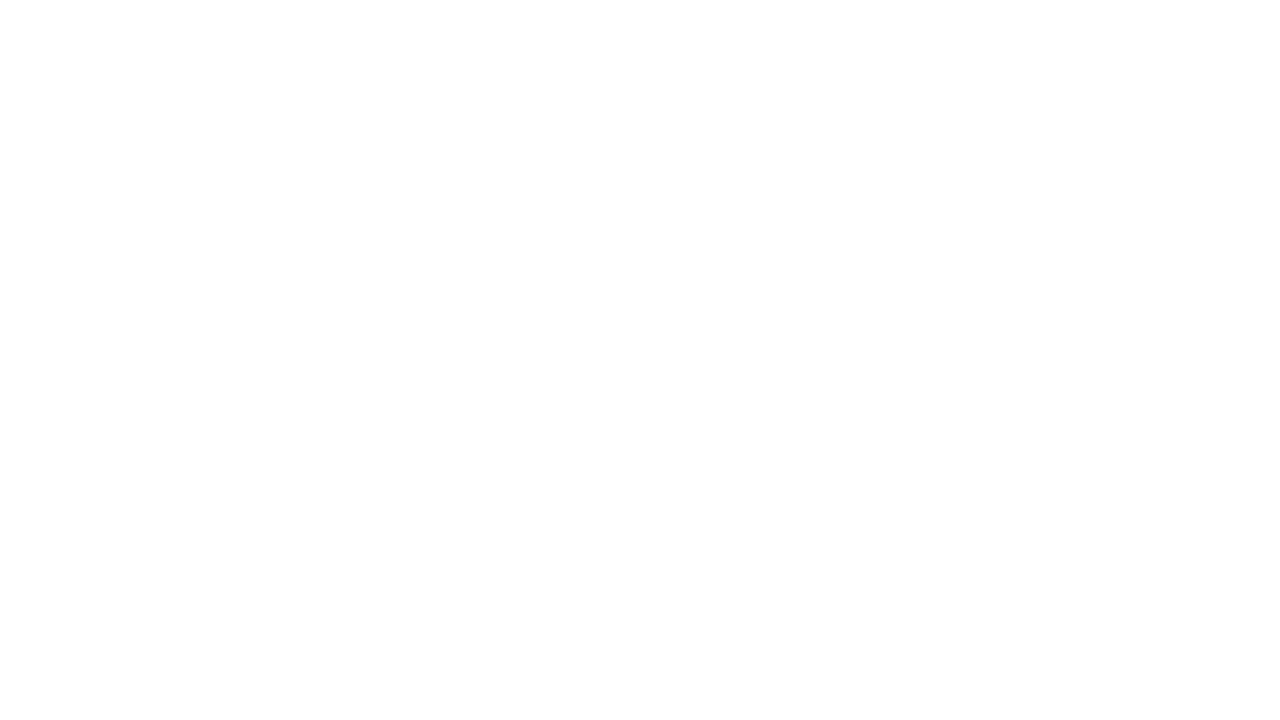